Tests hover functionality by moving the mouse over an avatar image and verifying that the additional caption/user information becomes visible.

Starting URL: http://the-internet.herokuapp.com/hovers

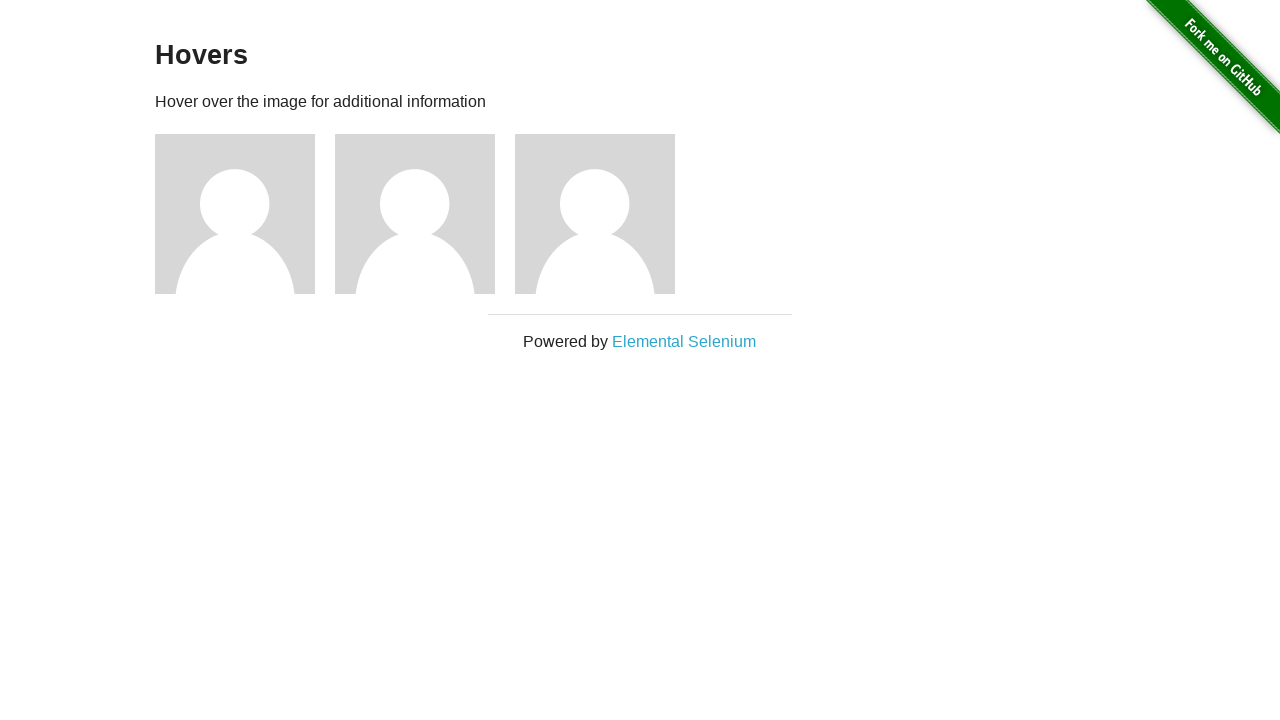

Hovered over first avatar image at (245, 214) on .figure >> nth=0
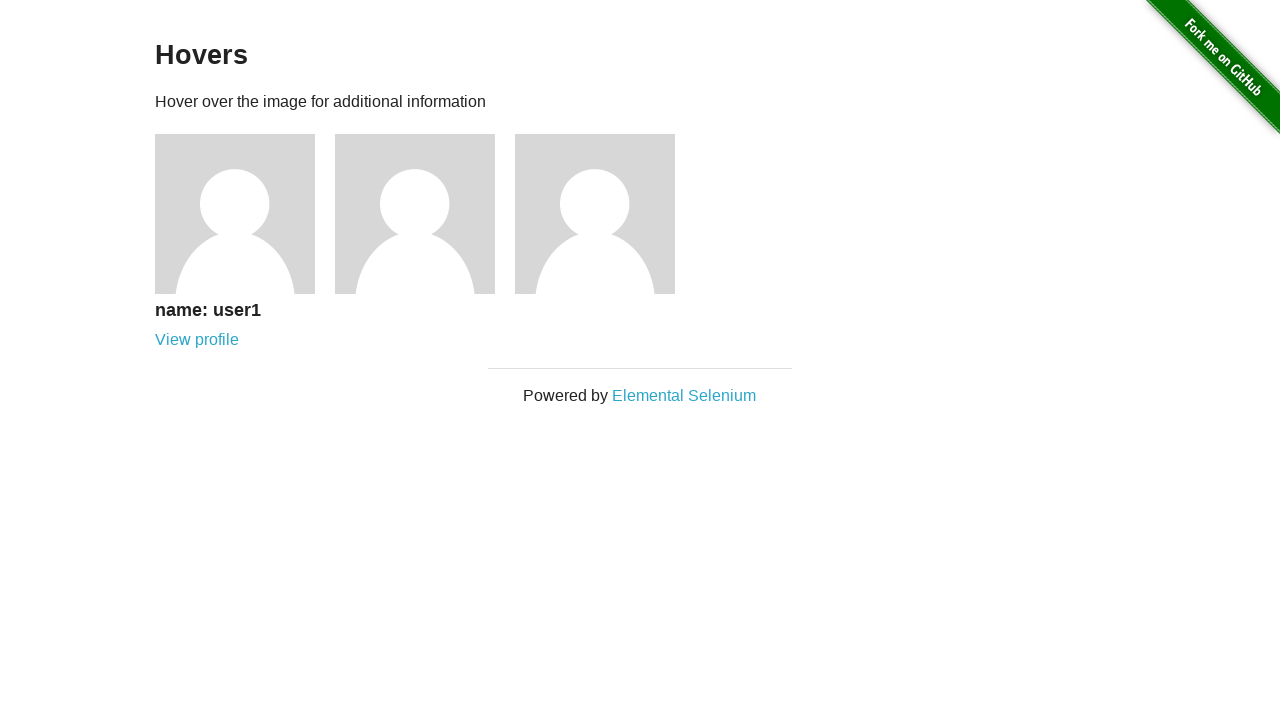

Verified that user information caption is now visible after hovering
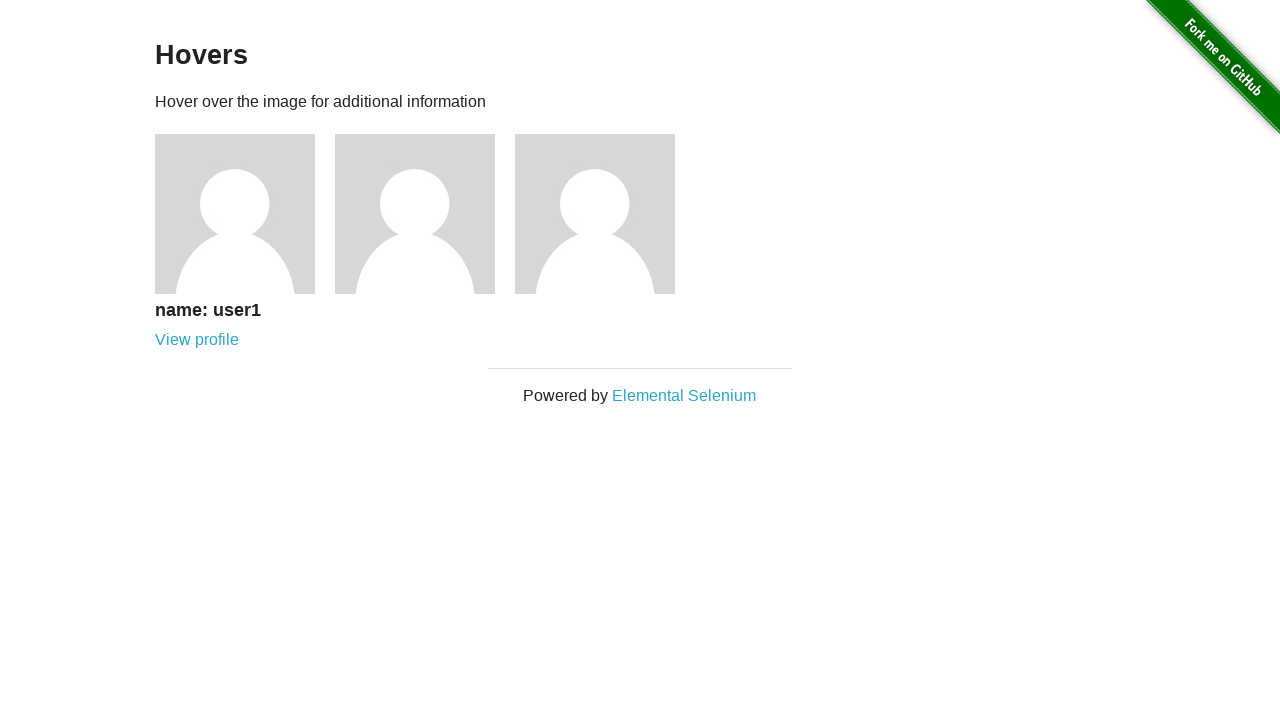

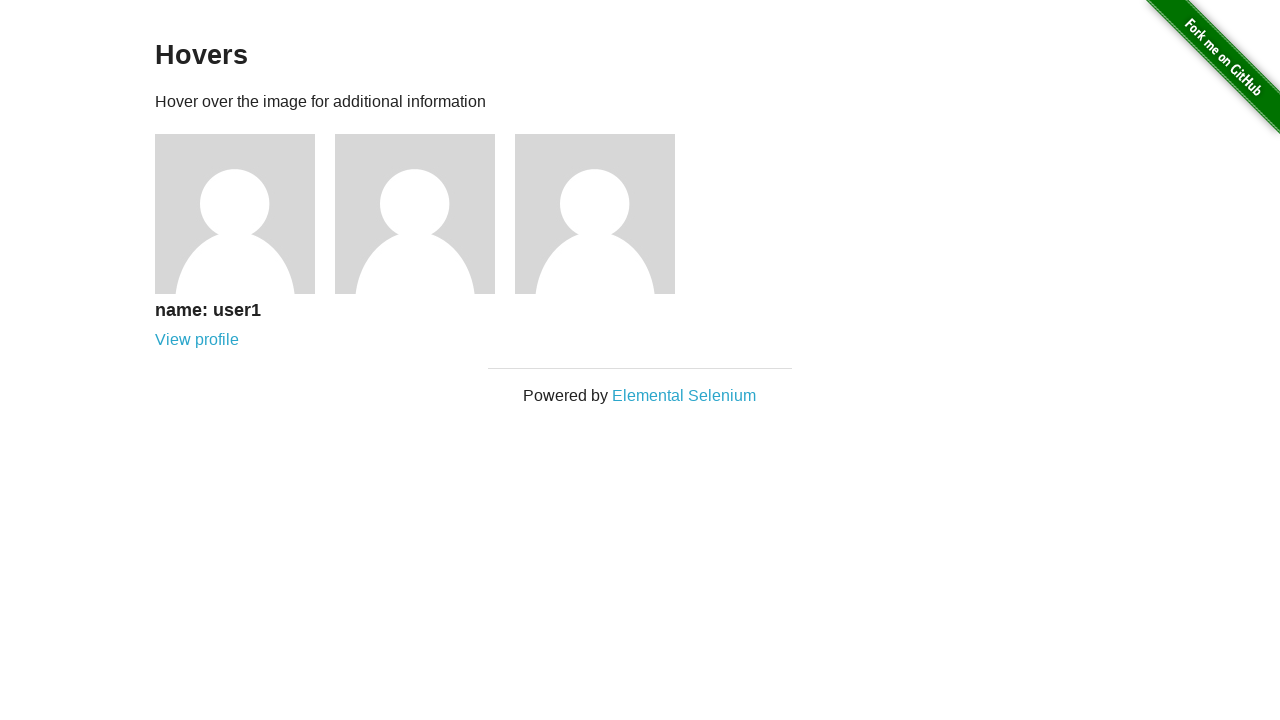